Tests dynamic controls by clicking Remove button, verifying "It's gone!" message appears, then clicking Add button and verifying "It's back!" message appears using explicit wait

Starting URL: https://the-internet.herokuapp.com/dynamic_controls

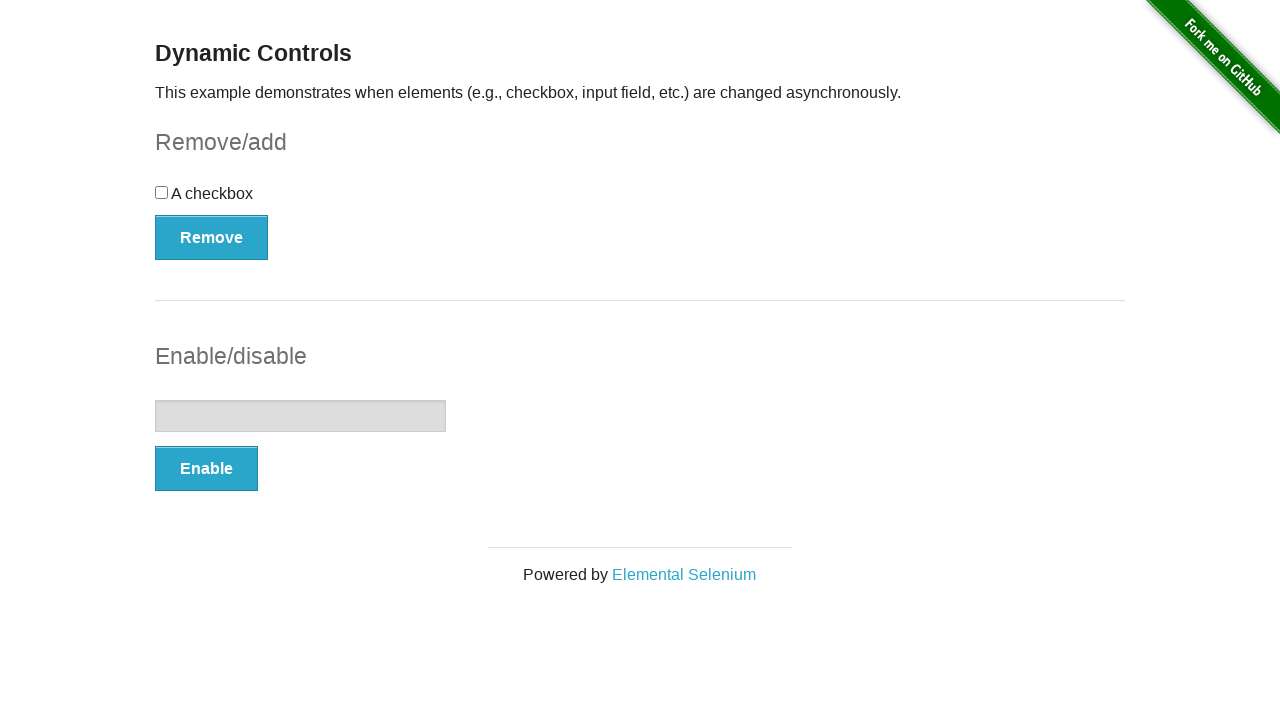

Clicked Remove button at (212, 237) on xpath=//button[text()='Remove']
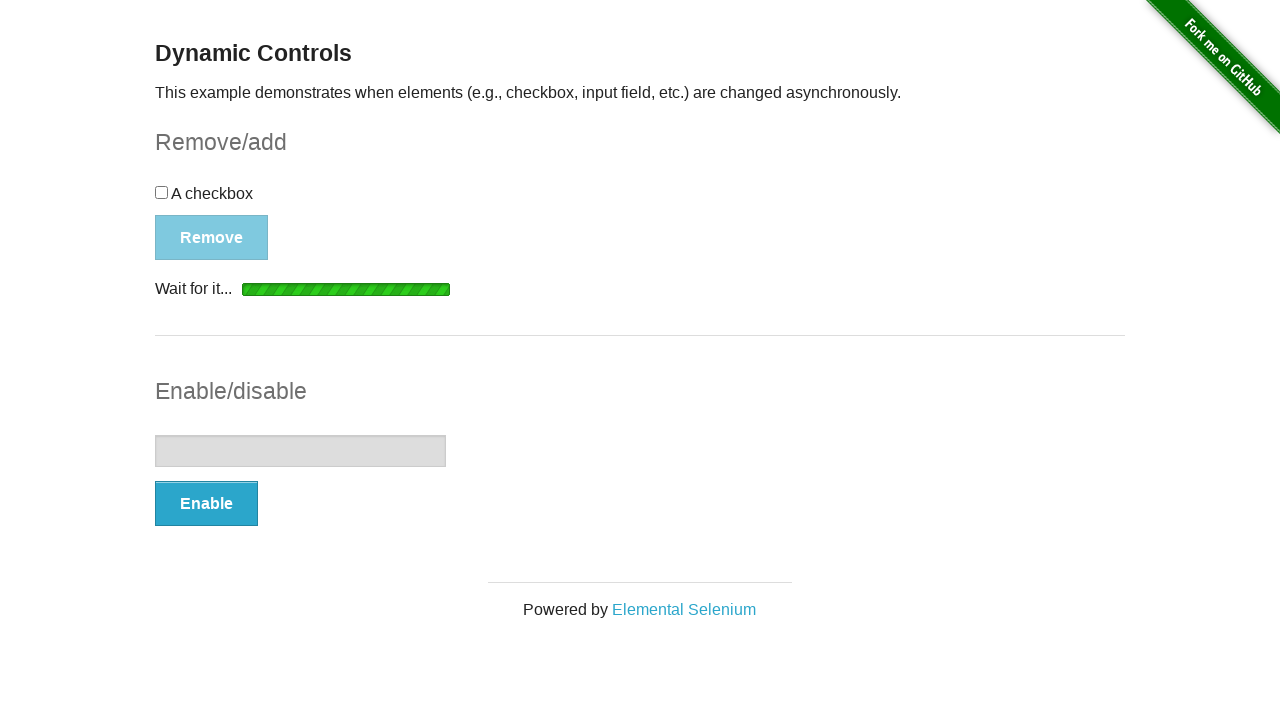

Waited for message element to appear after clicking Remove
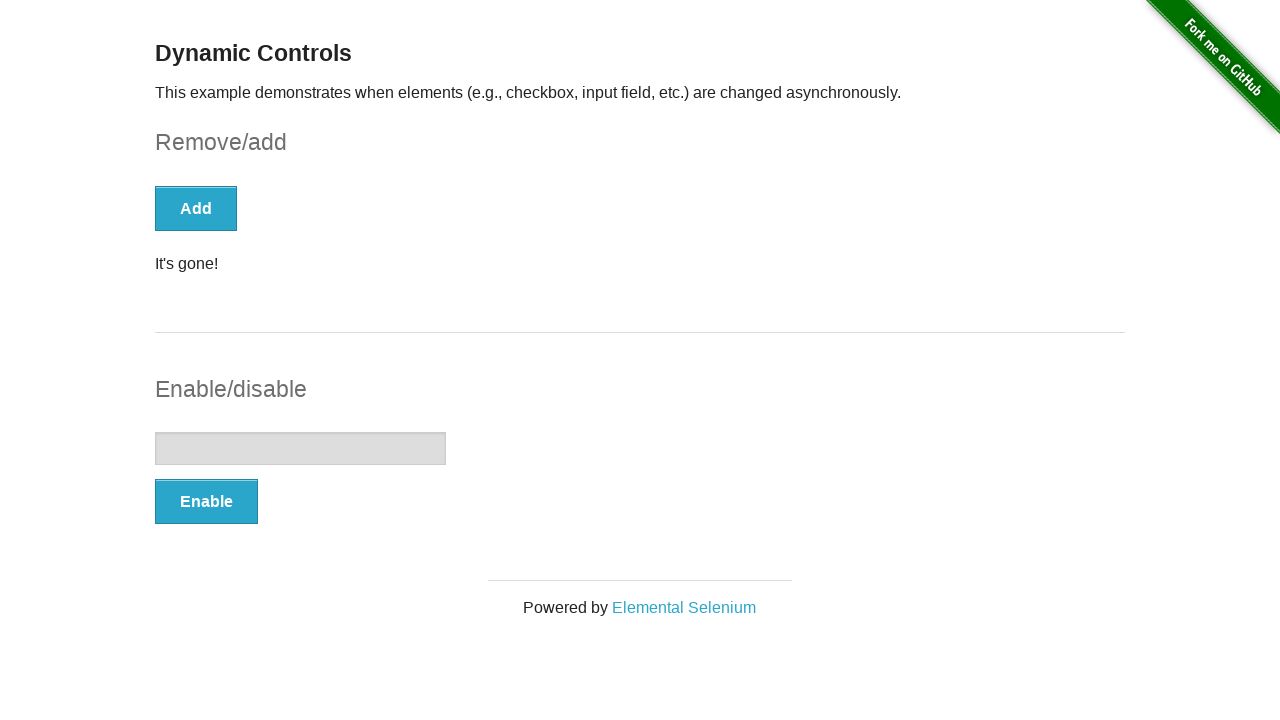

Verified 'It's gone!' message is visible
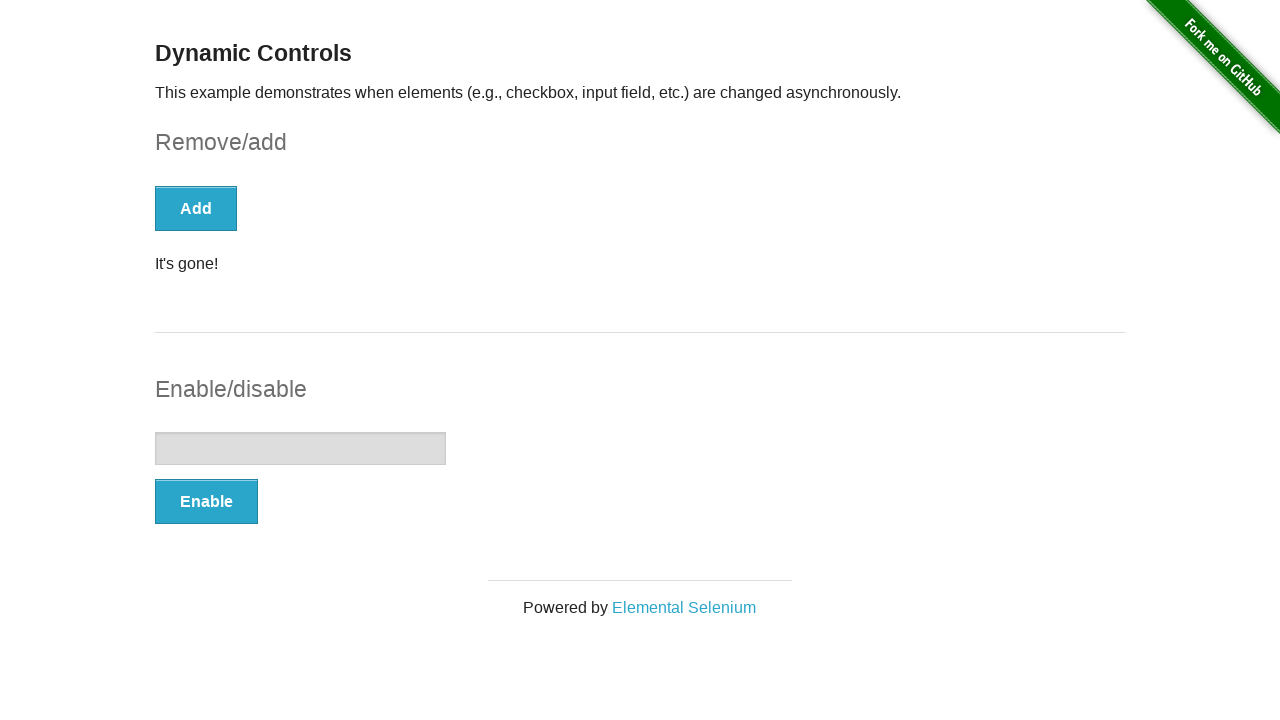

Clicked Add button at (196, 208) on xpath=//button[text()='Add']
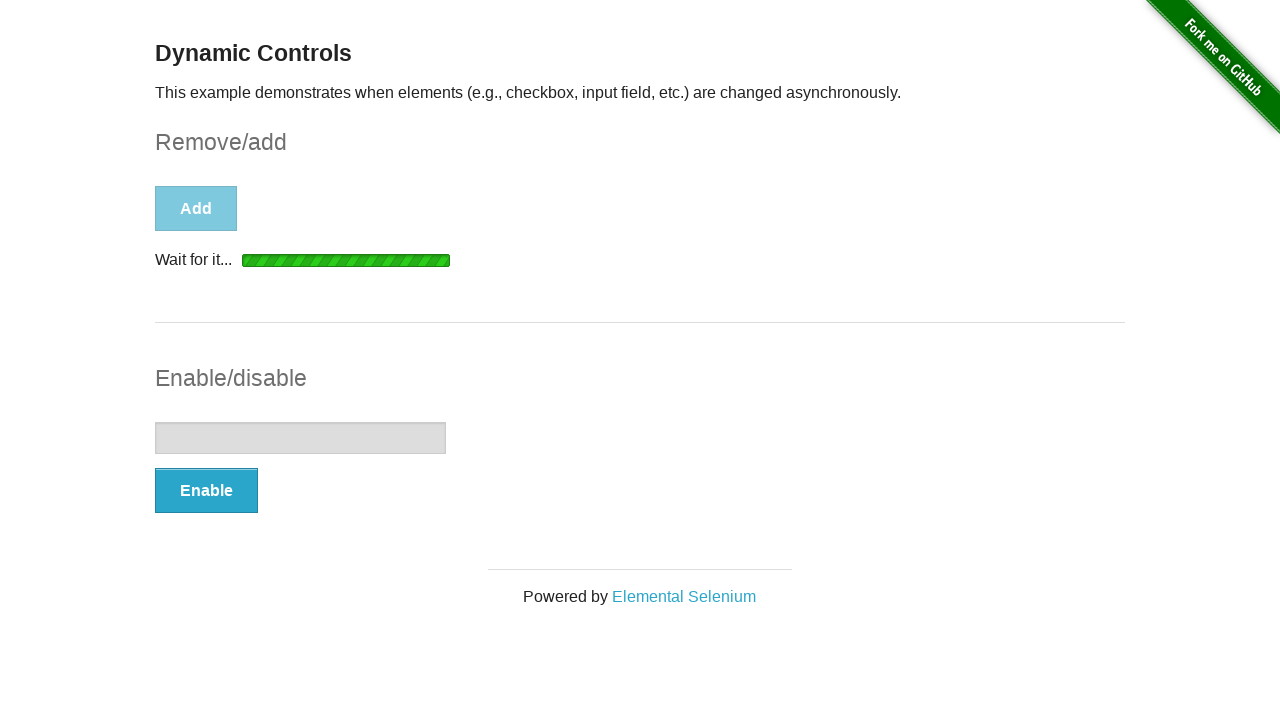

Waited for message element to appear after clicking Add
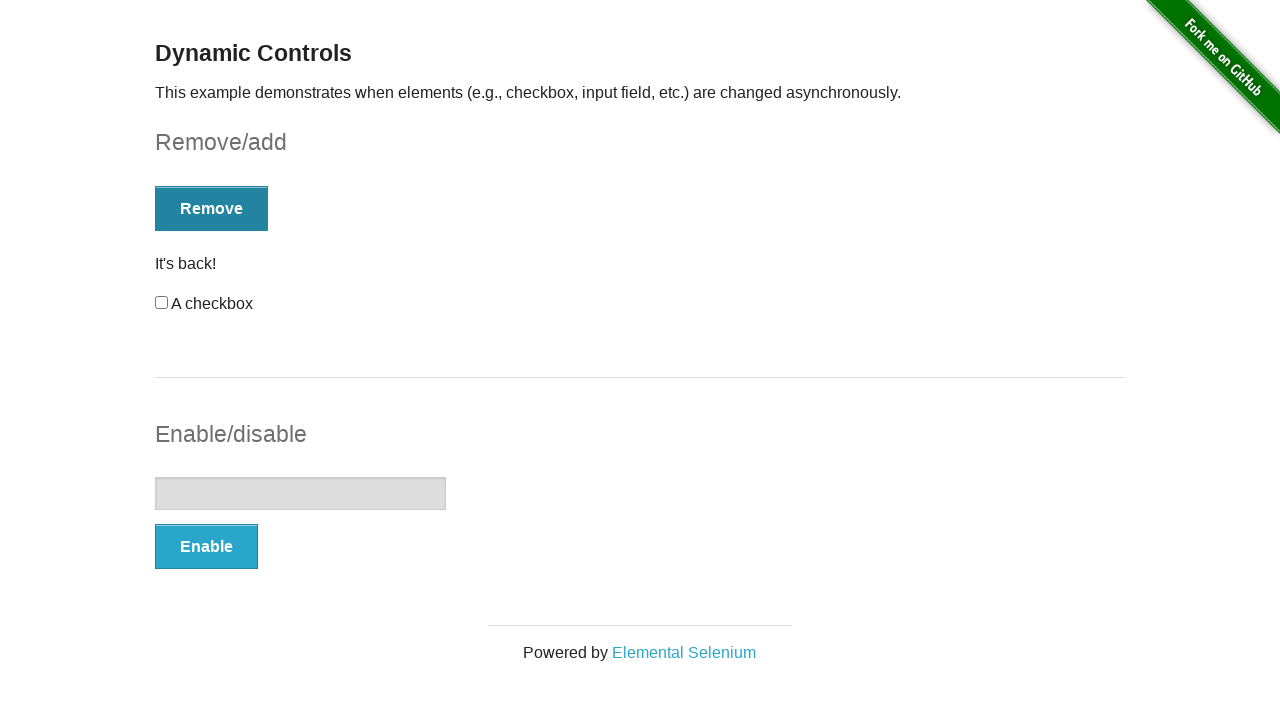

Verified 'It's back!' message is visible
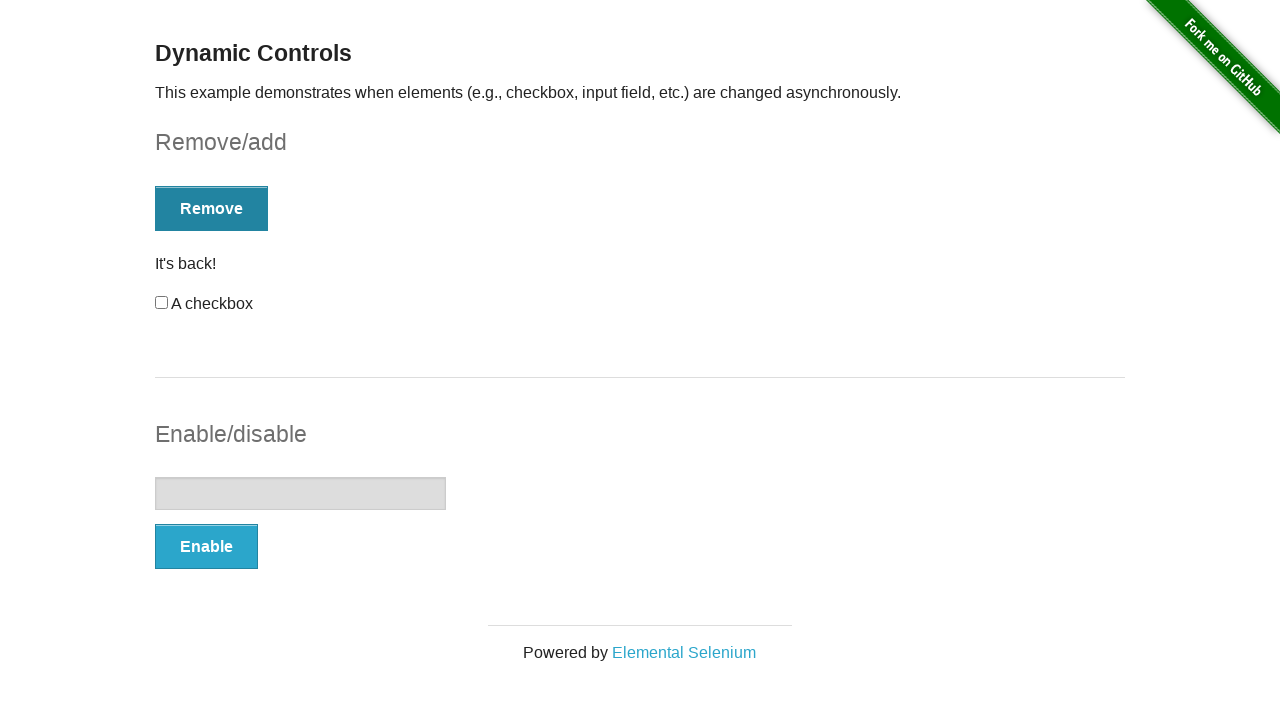

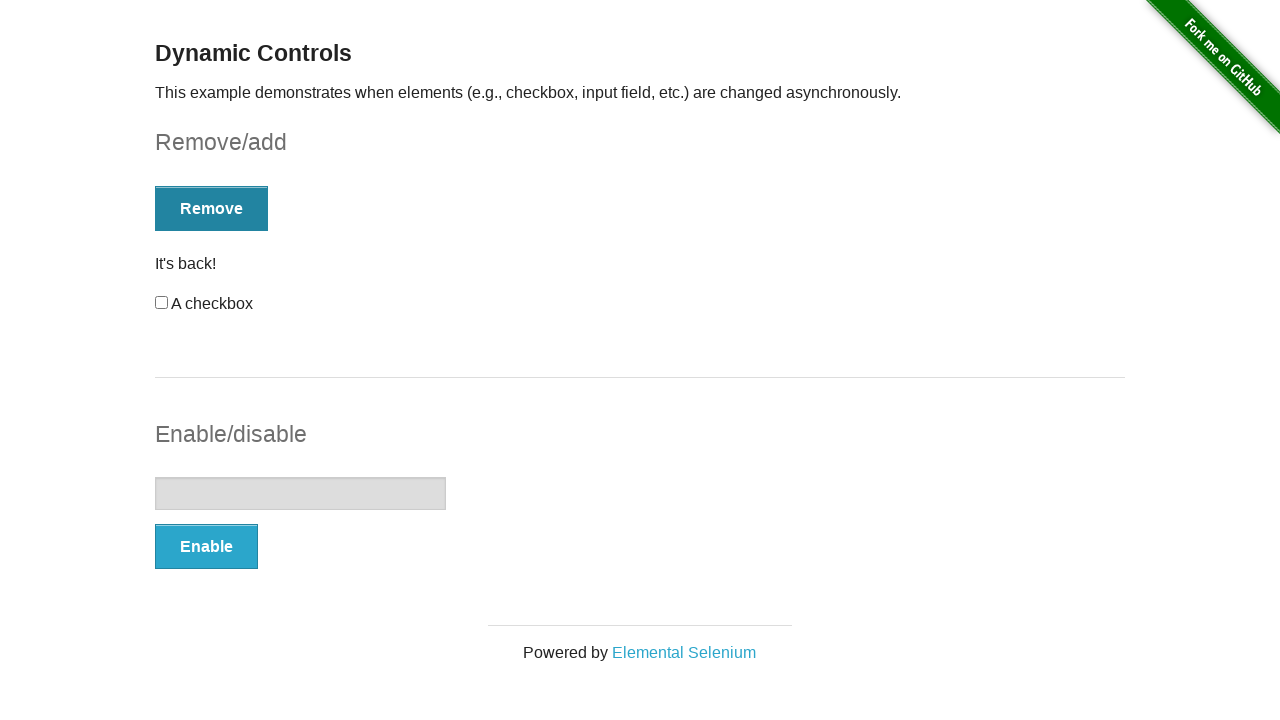